Tests registration form by filling in multiple input fields including name, address, and email

Starting URL: https://demo.automationtesting.in/Register.html

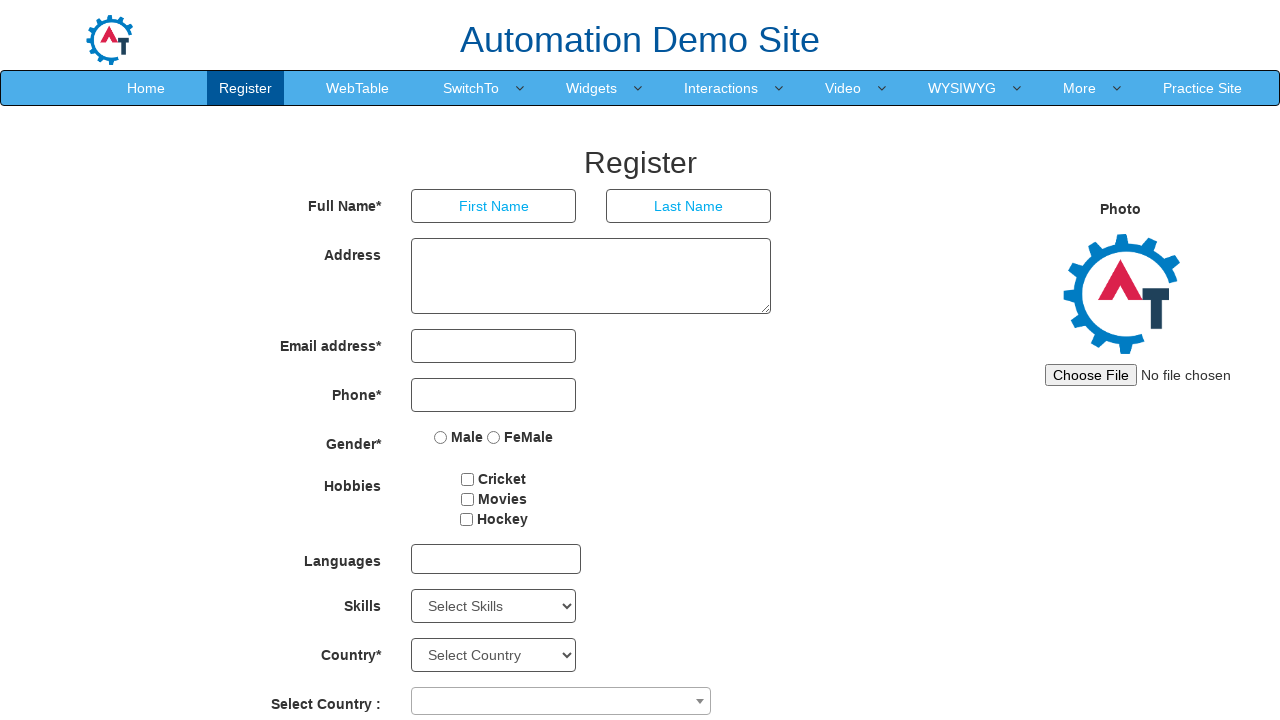

Waited for form elements with class .ng-pristine to load
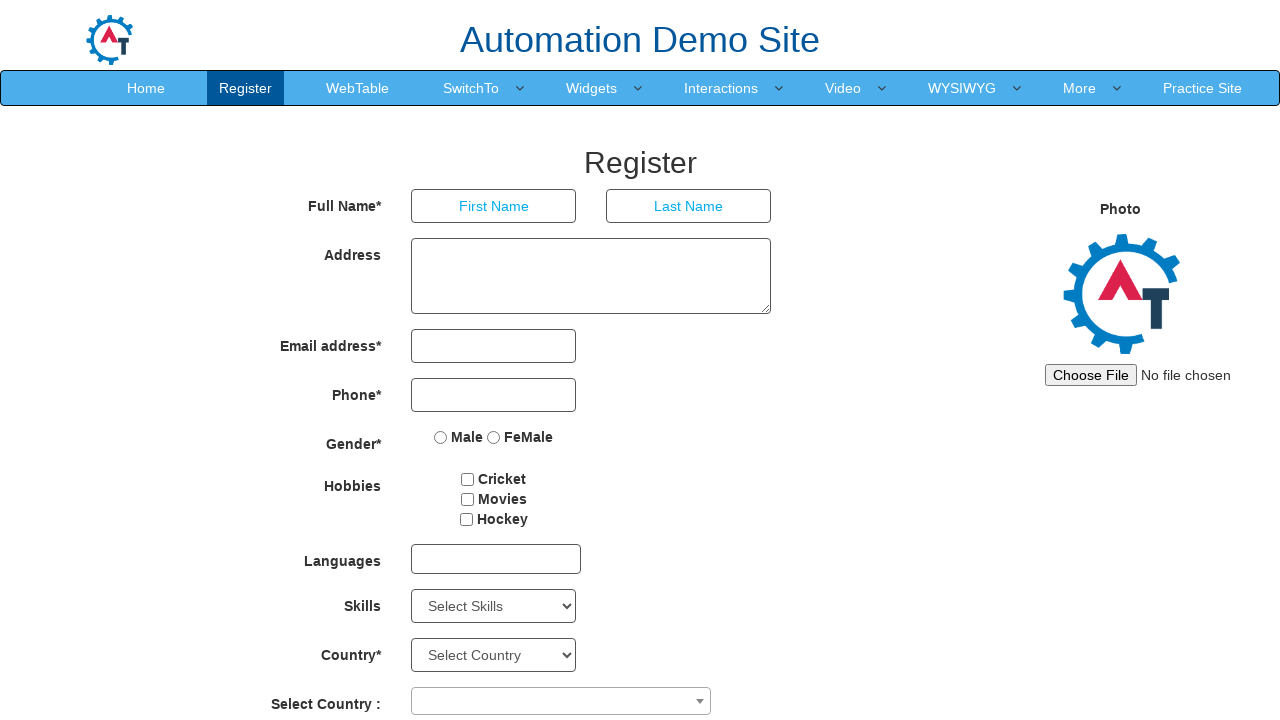

Retrieved all form elements with class .ng-pristine
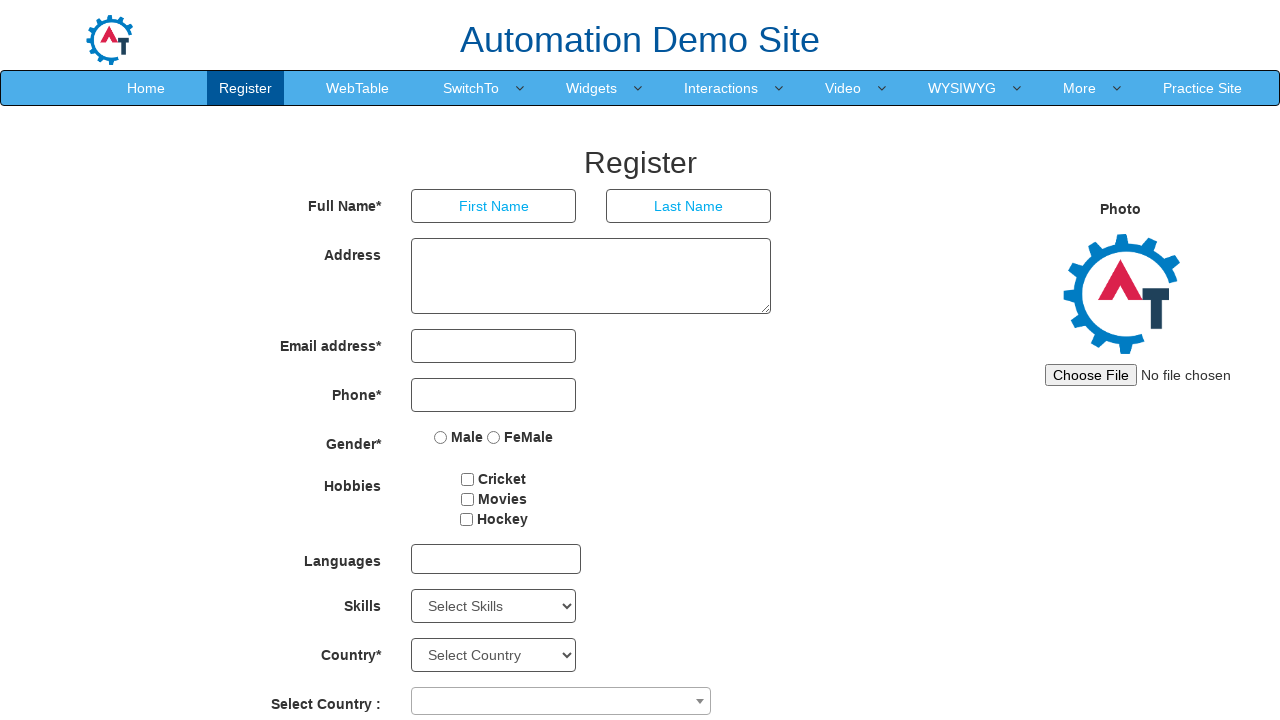

Filled first name field with 'admin'
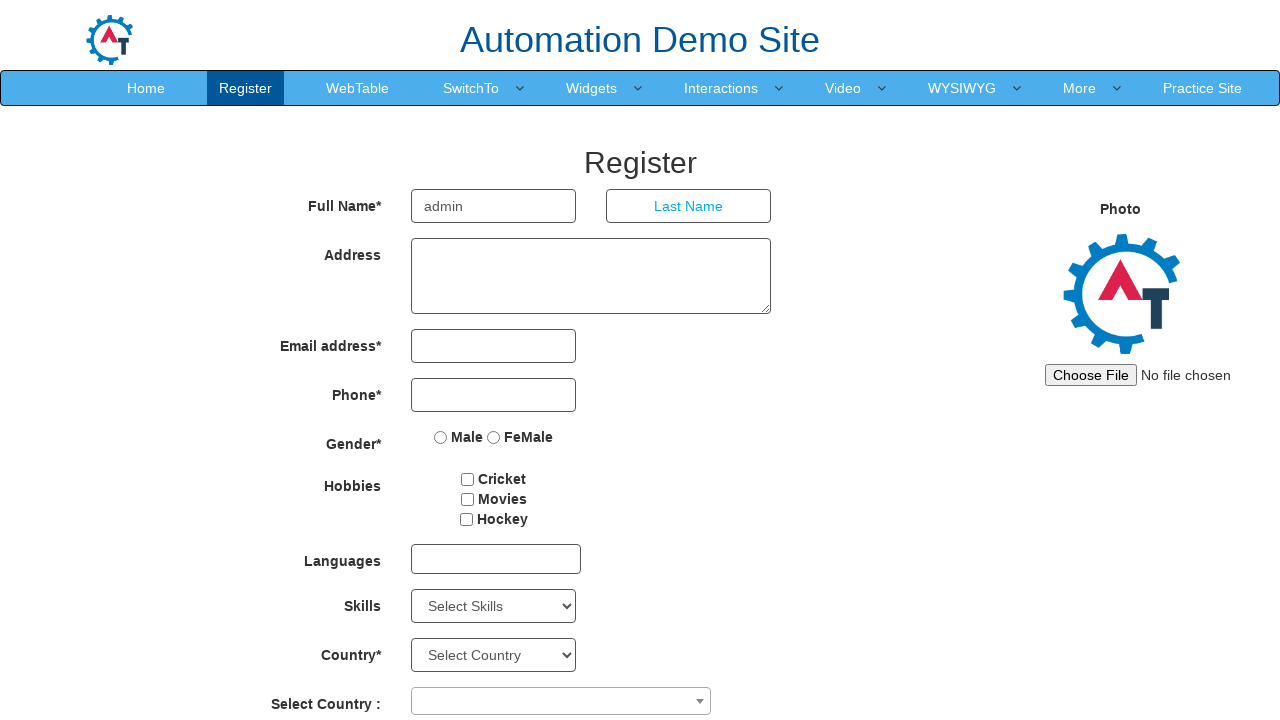

Filled last name field with 'manager'
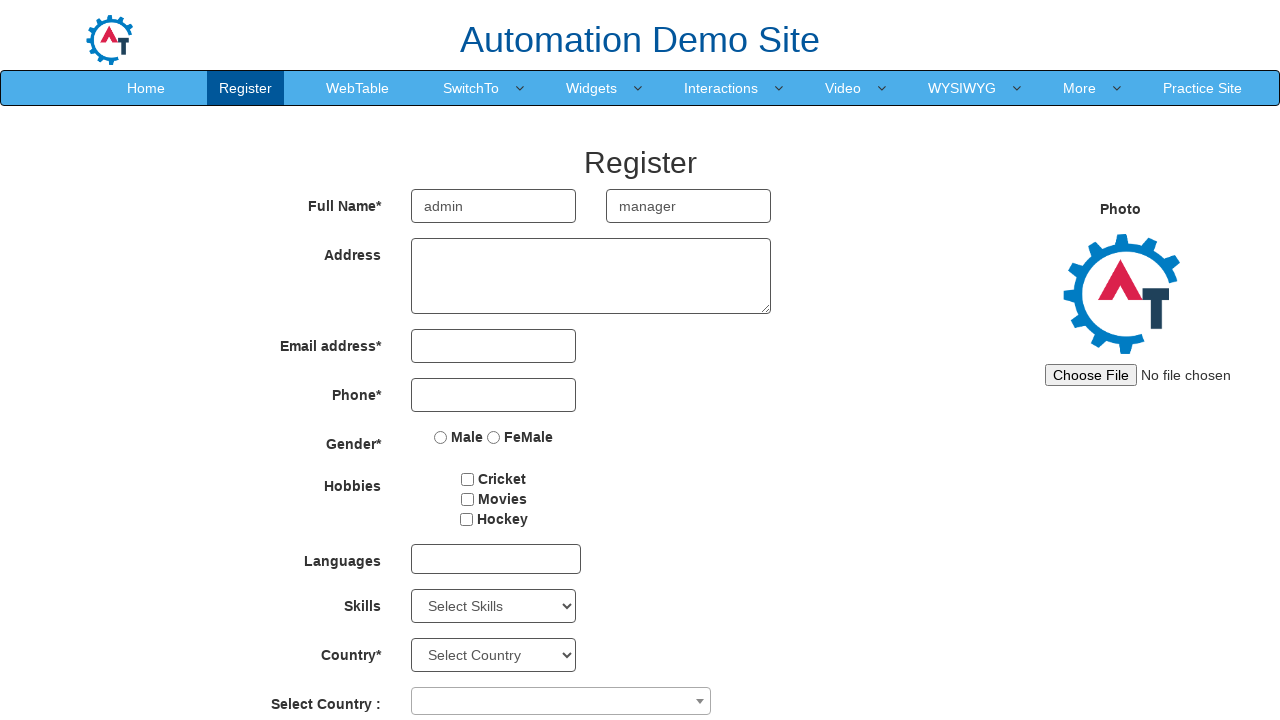

Filled address field with 'Deccan Pune'
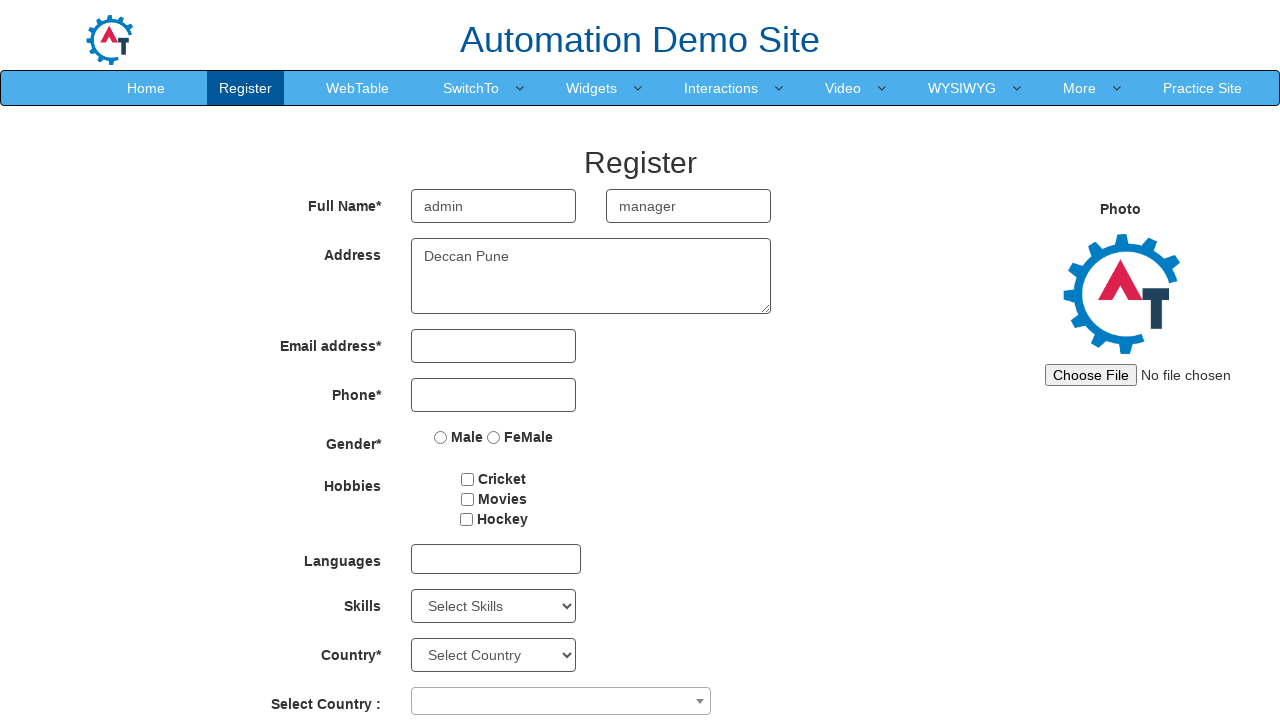

Filled email field with 'abc@gmail.com'
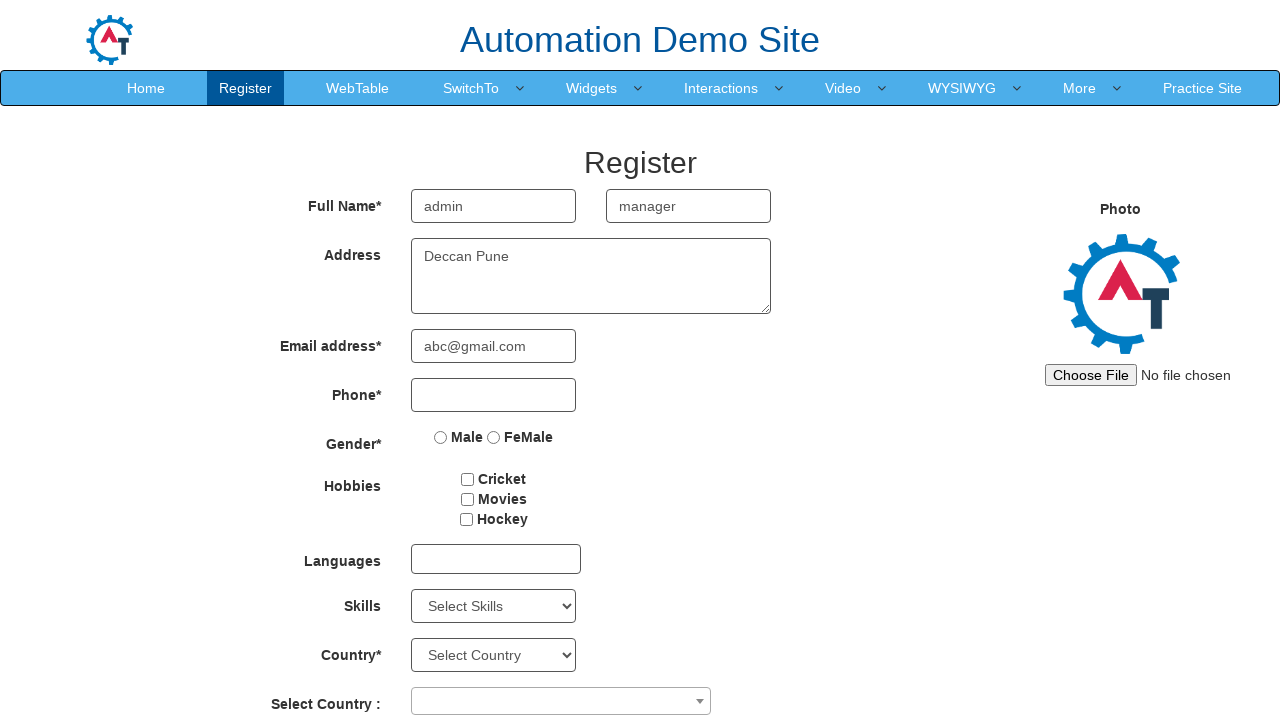

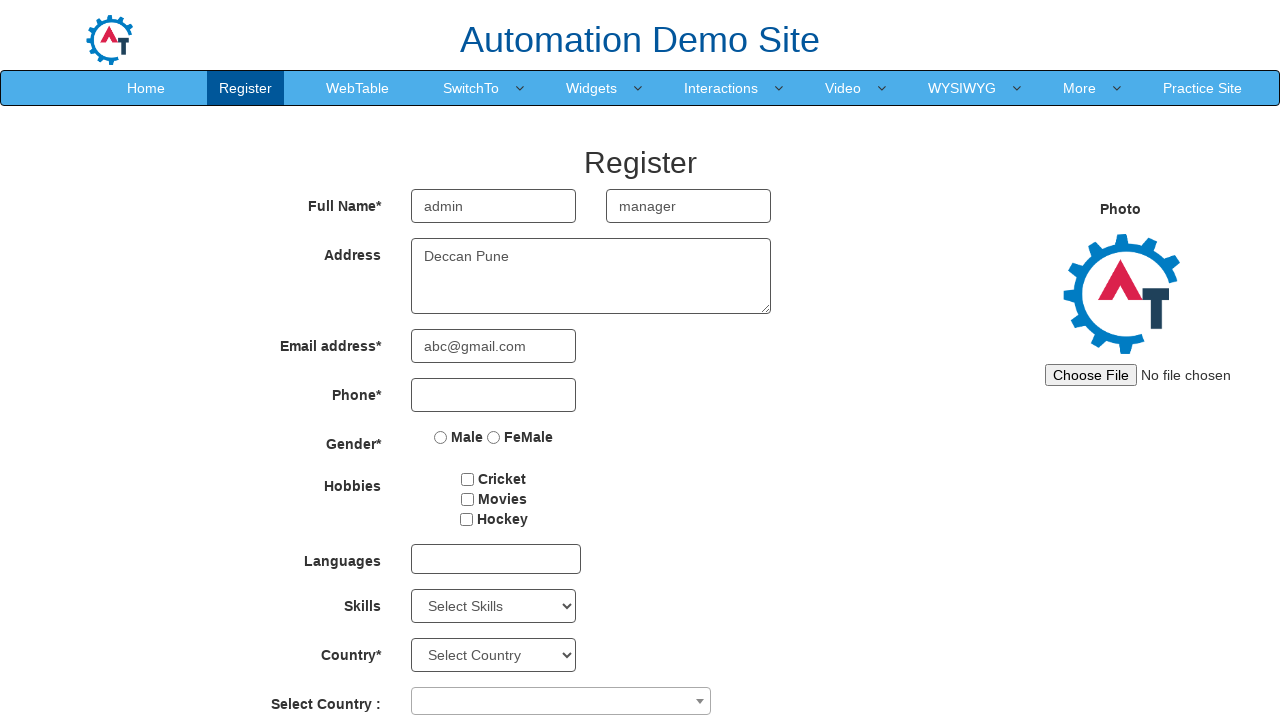